Tests a mortgage calculator by entering home value, down payment, start month/year, and clicking calculate to get the monthly payment result.

Starting URL: https://www.mortgagecalculator.org

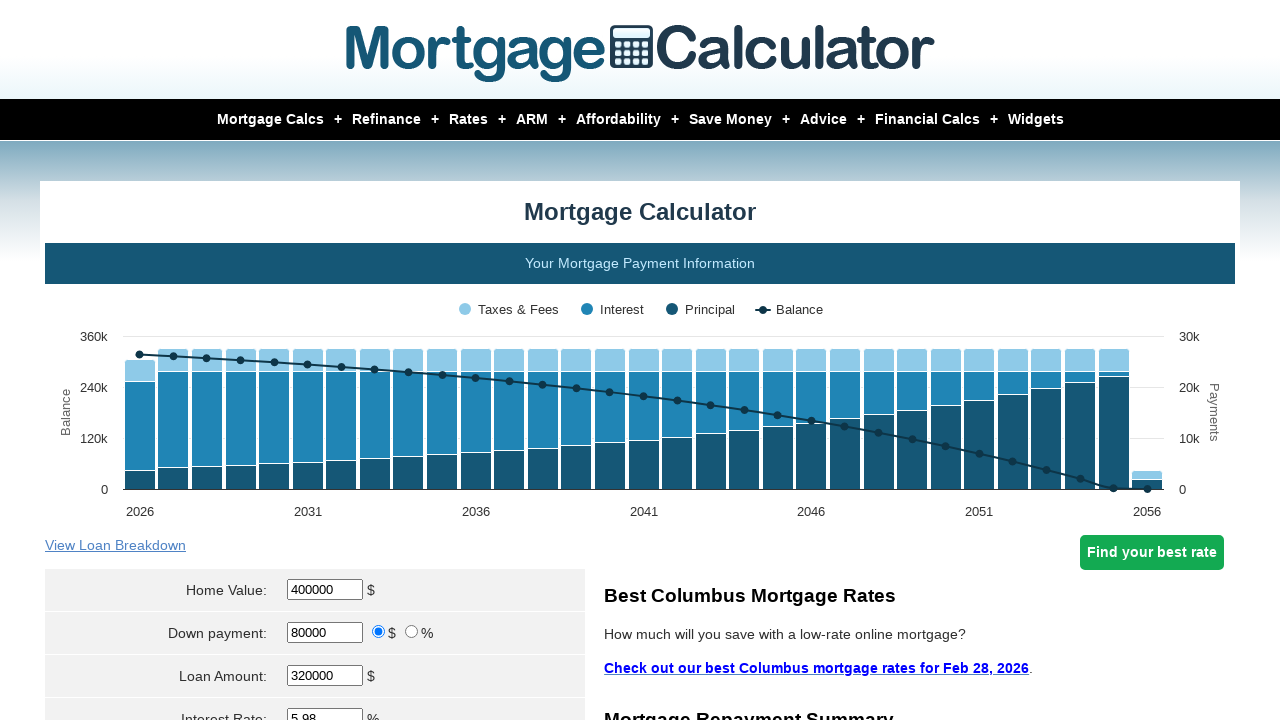

Cleared home value field on #homeval
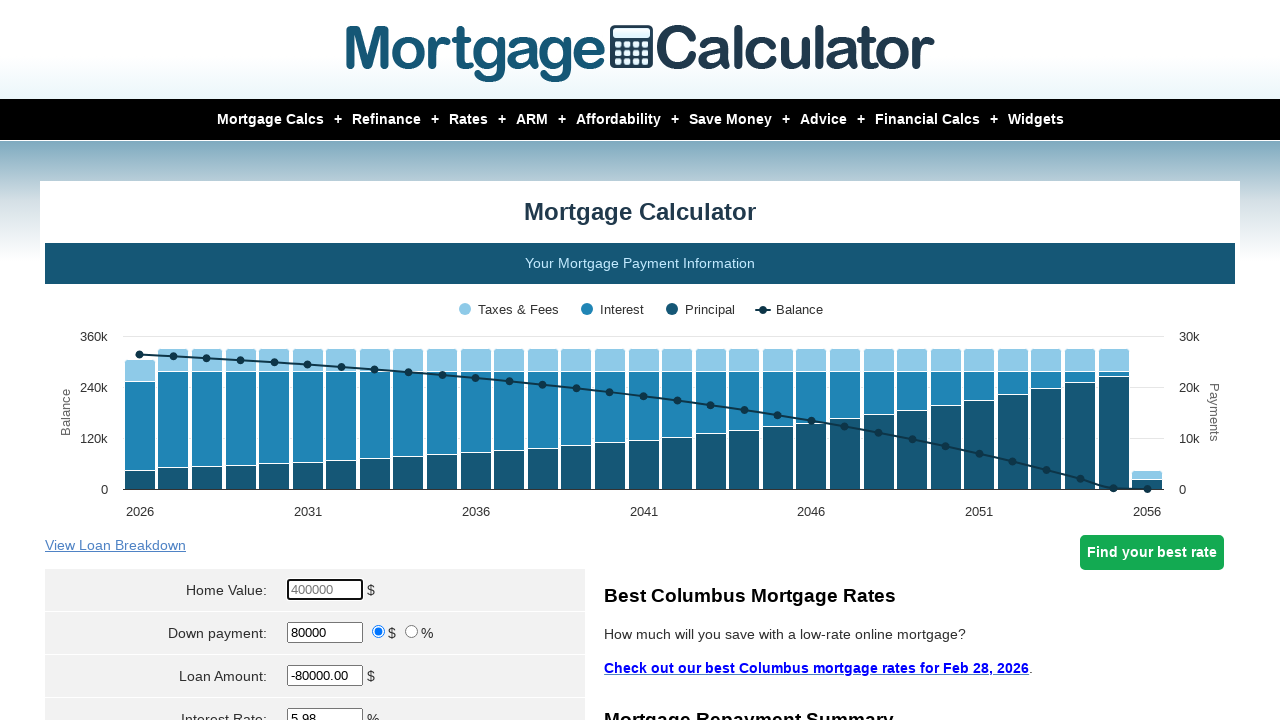

Entered home value of $380,000 on #homeval
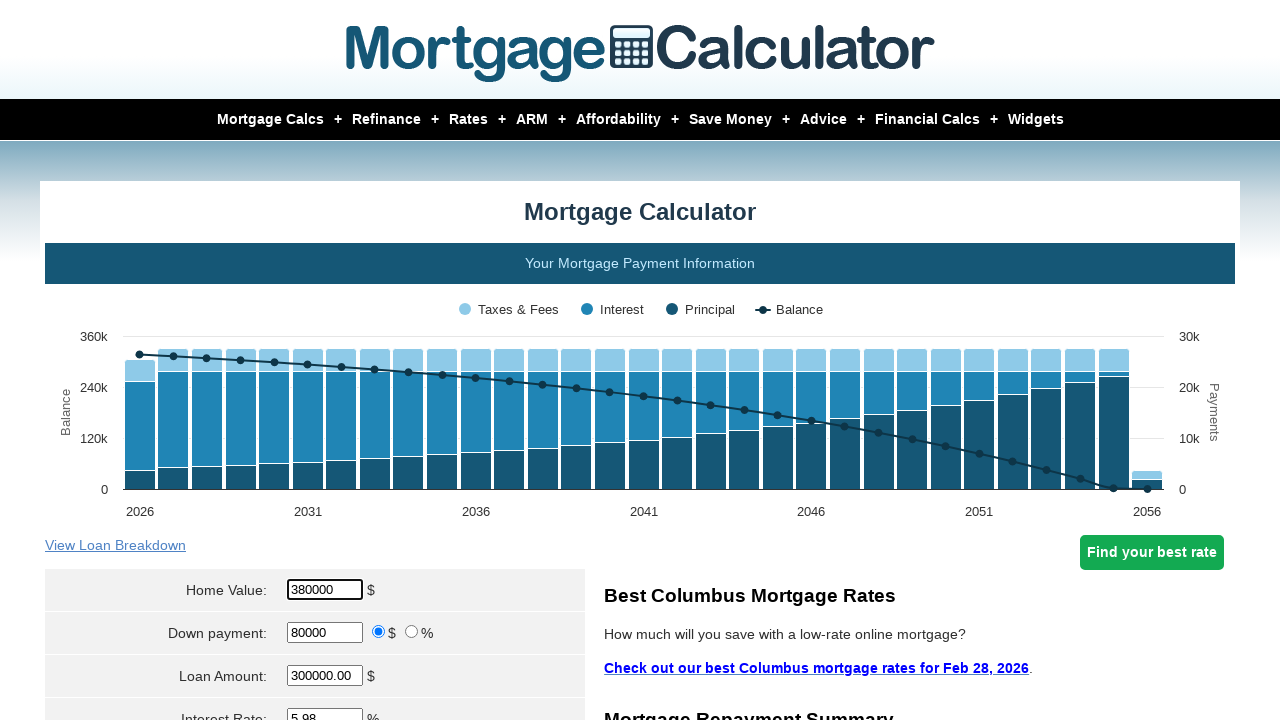

Cleared down payment field on #downpayment
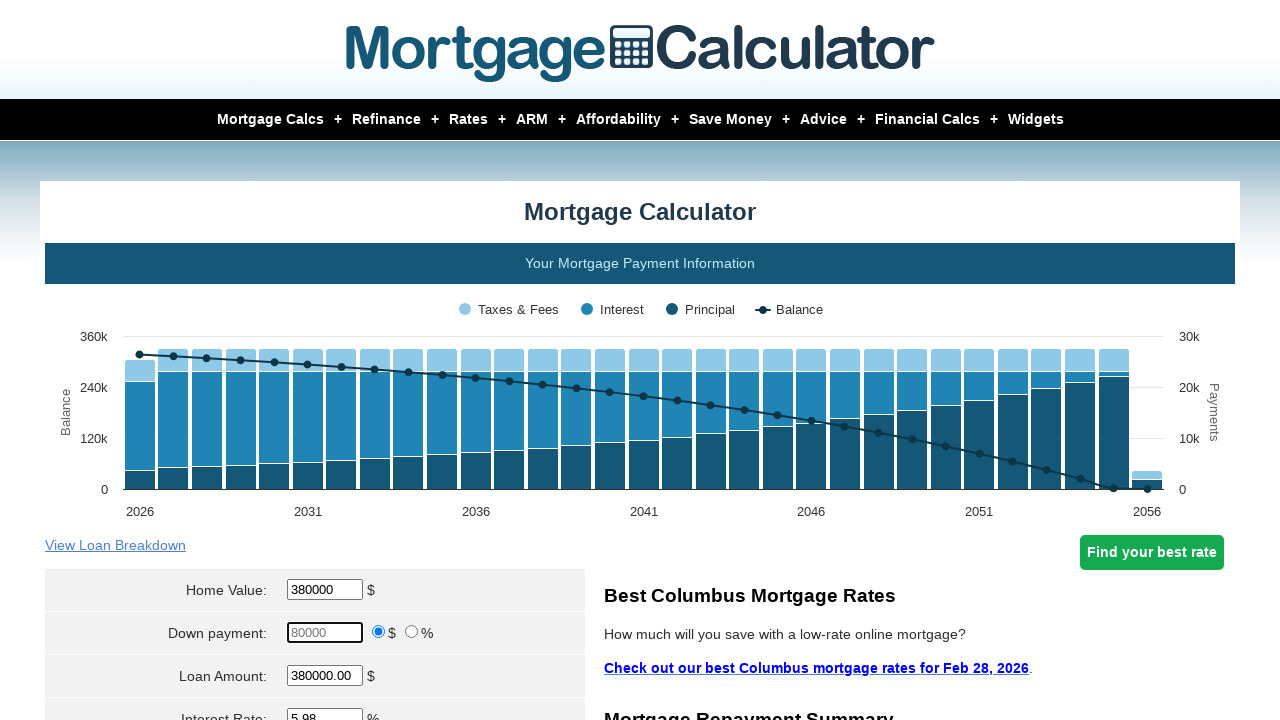

Entered down payment of $12,000 on #downpayment
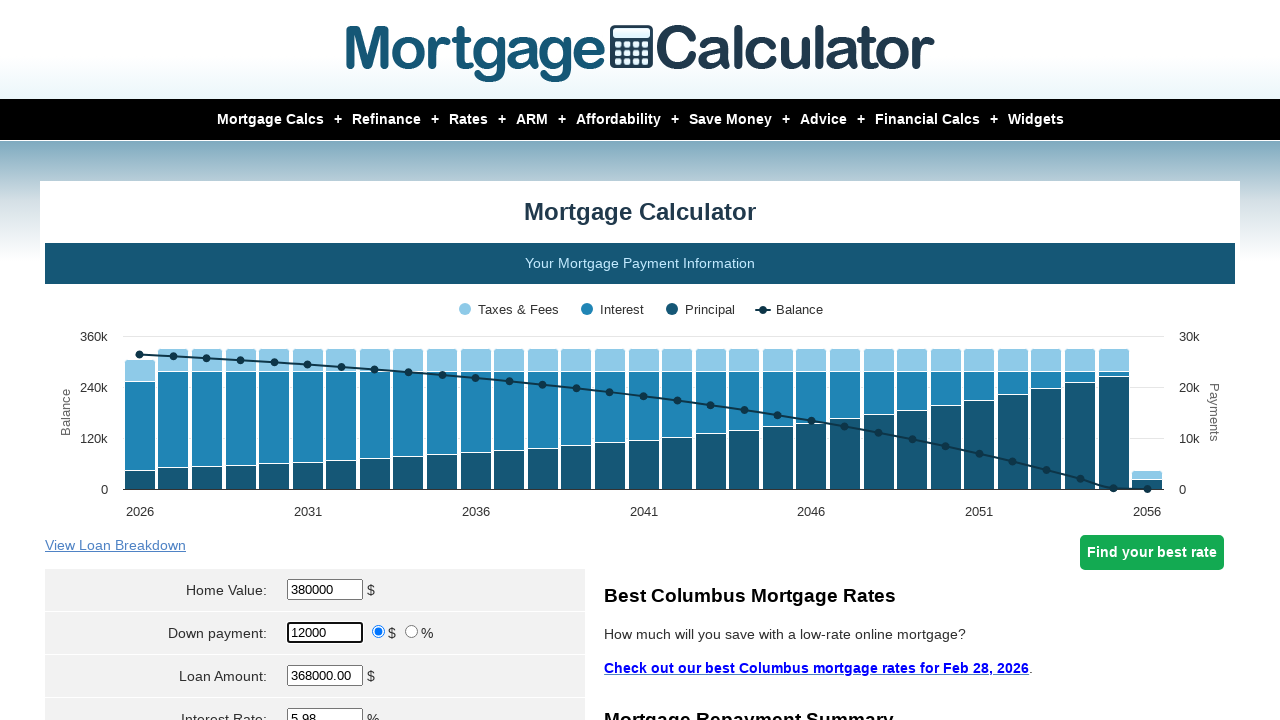

Selected December as start month on select[name='param[start_month]']
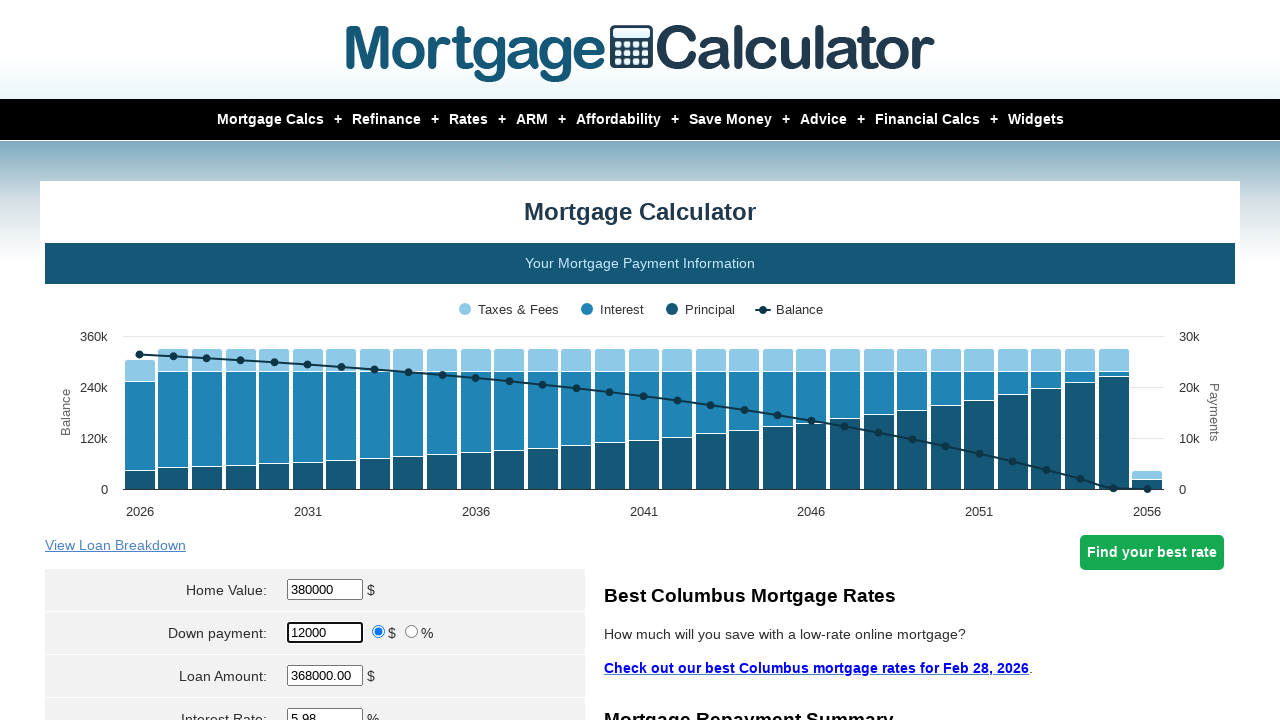

Entered 2024 as start year on #start_year
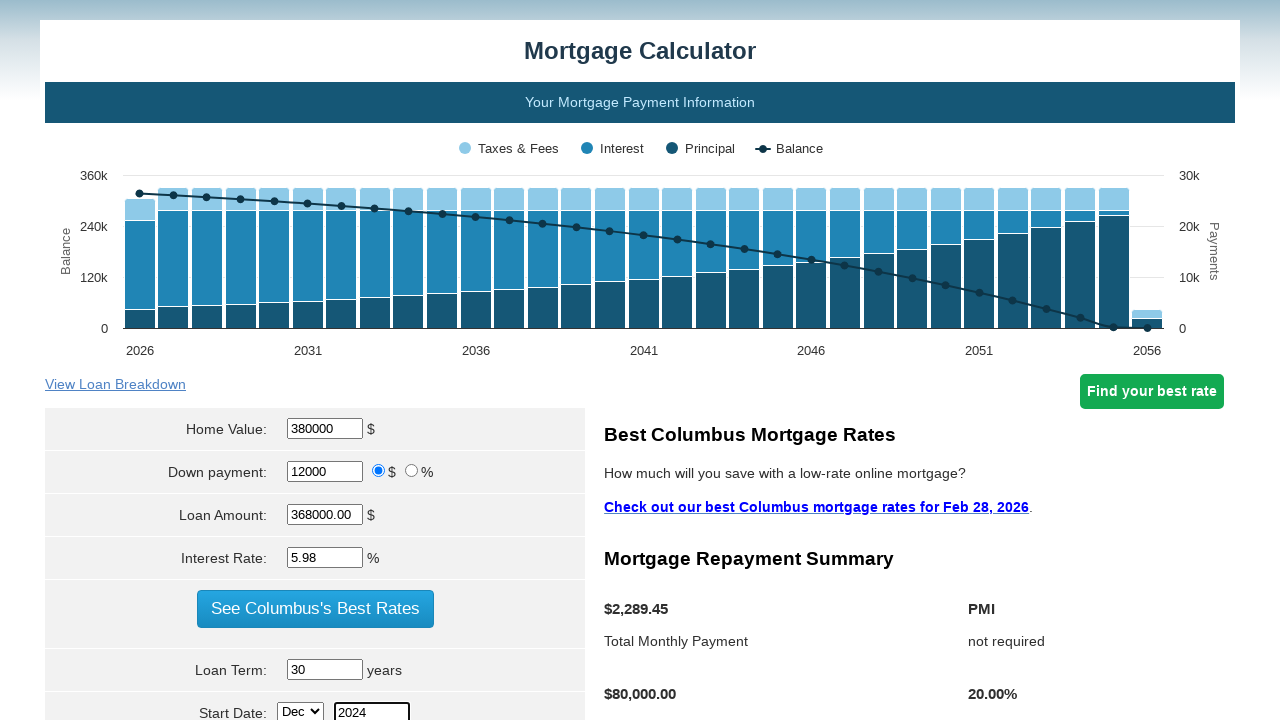

Clicked Calculate button to compute monthly payment at (315, 360) on input[value='Calculate']
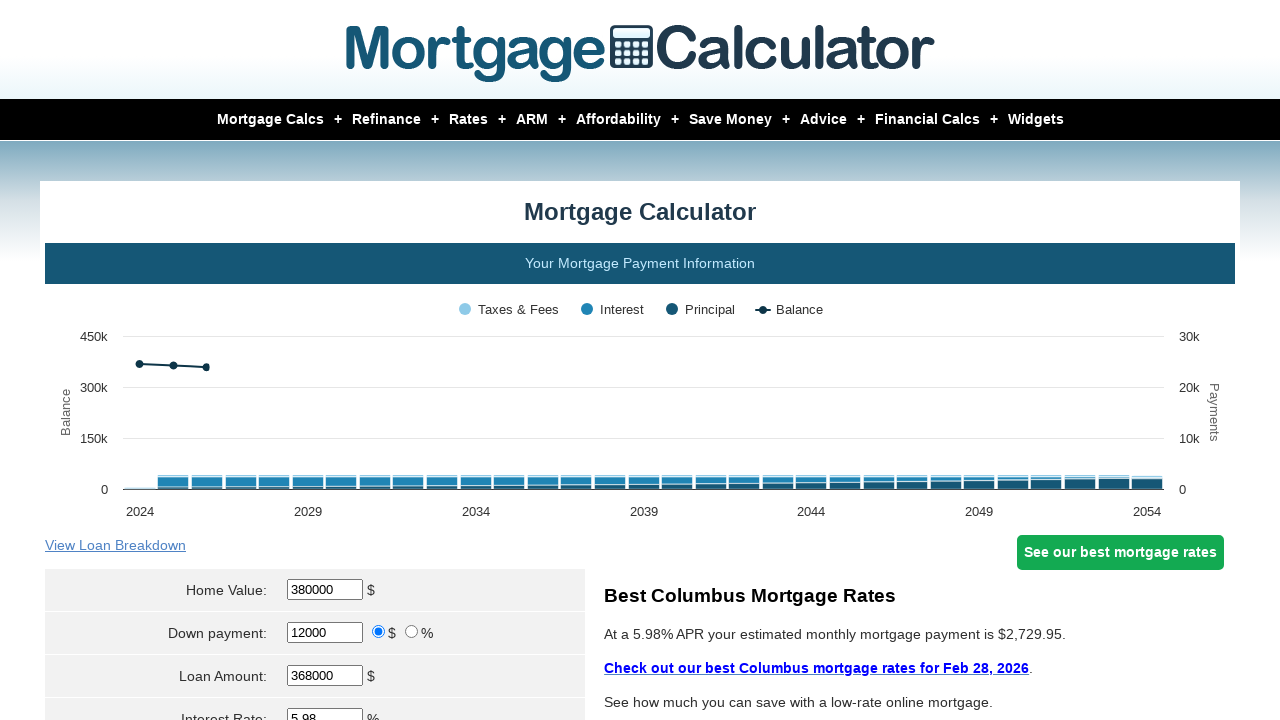

Mortgage calculation results loaded successfully
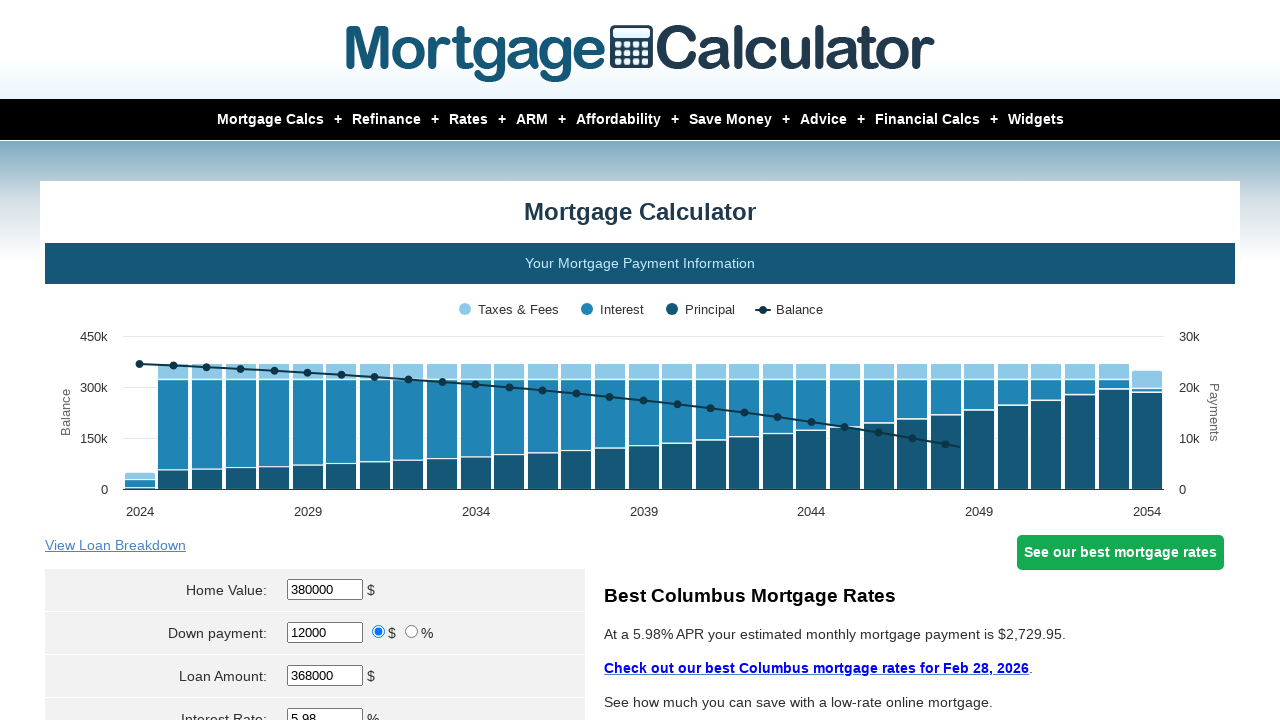

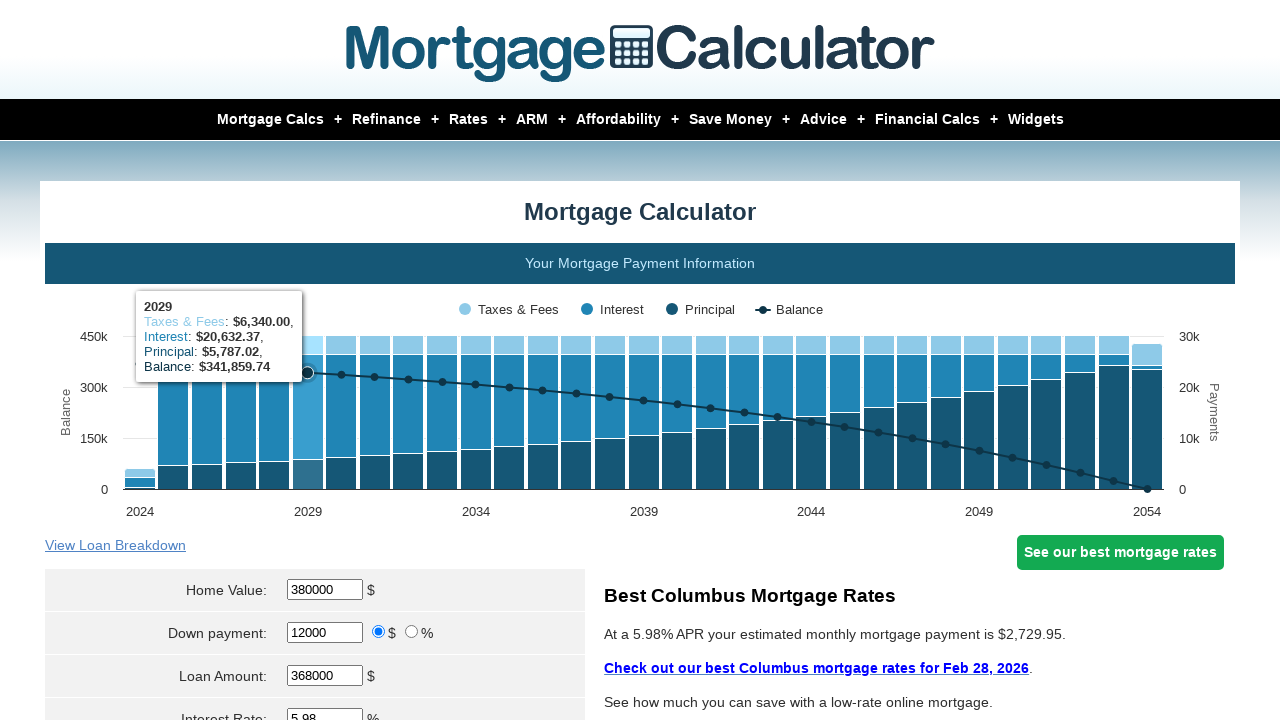